Tests a registration form by filling in personal information including name, address, email, phone, gender, hobbies, and skills

Starting URL: https://demo.automationtesting.in/Register.html

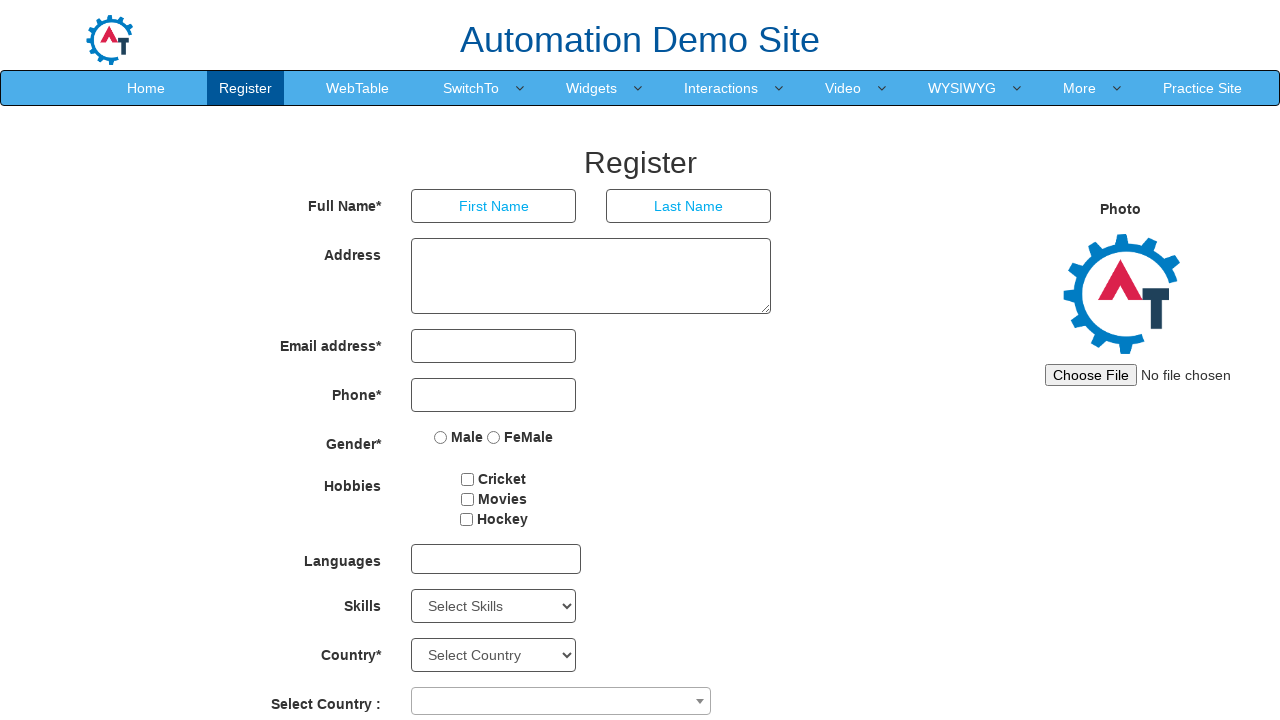

Filled first name field with 'John' on input[placeholder='First Name']
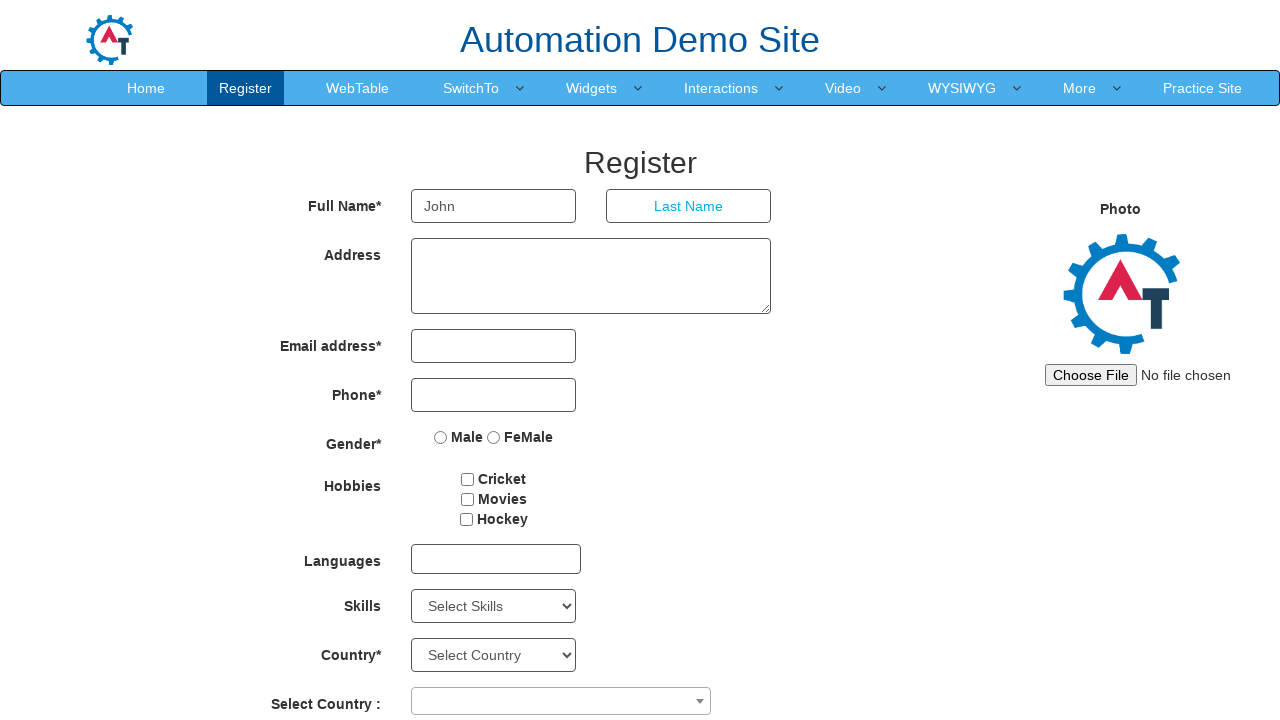

Filled last name field with 'Smith' on input[placeholder='Last Name']
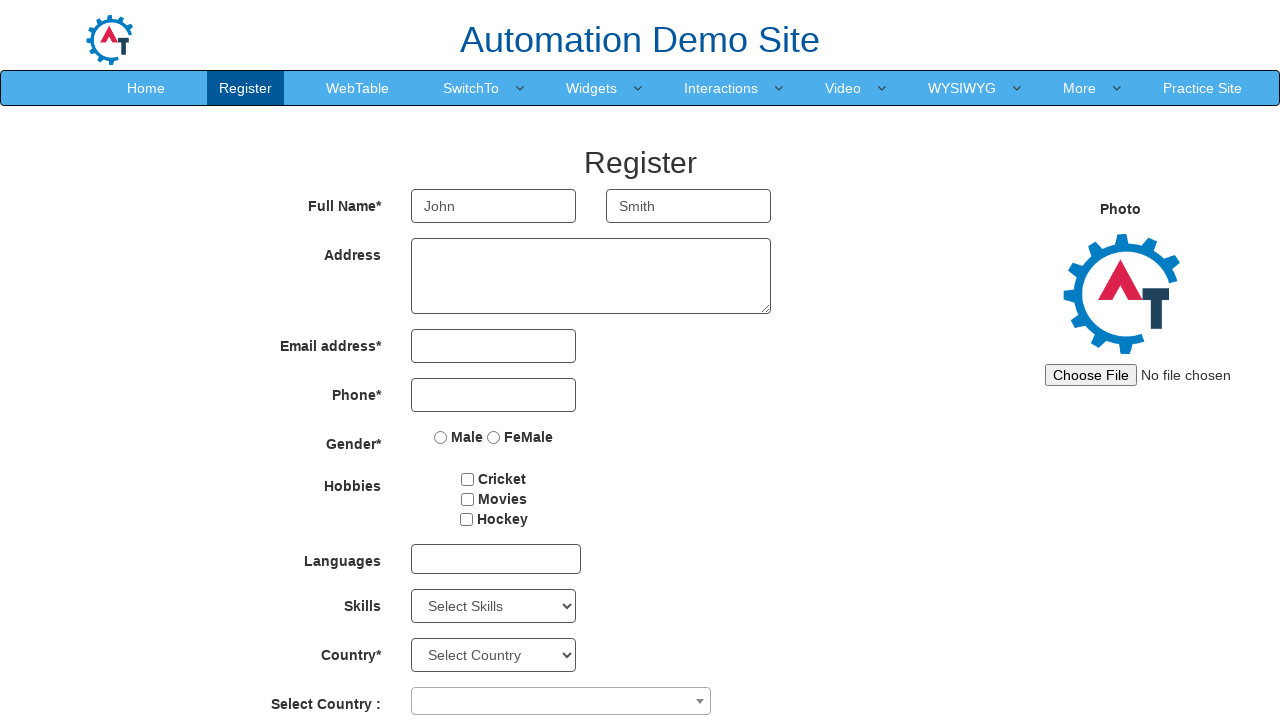

Filled address field with '123 Main Street, New York, NY 10001' on textarea[ng-model='Adress']
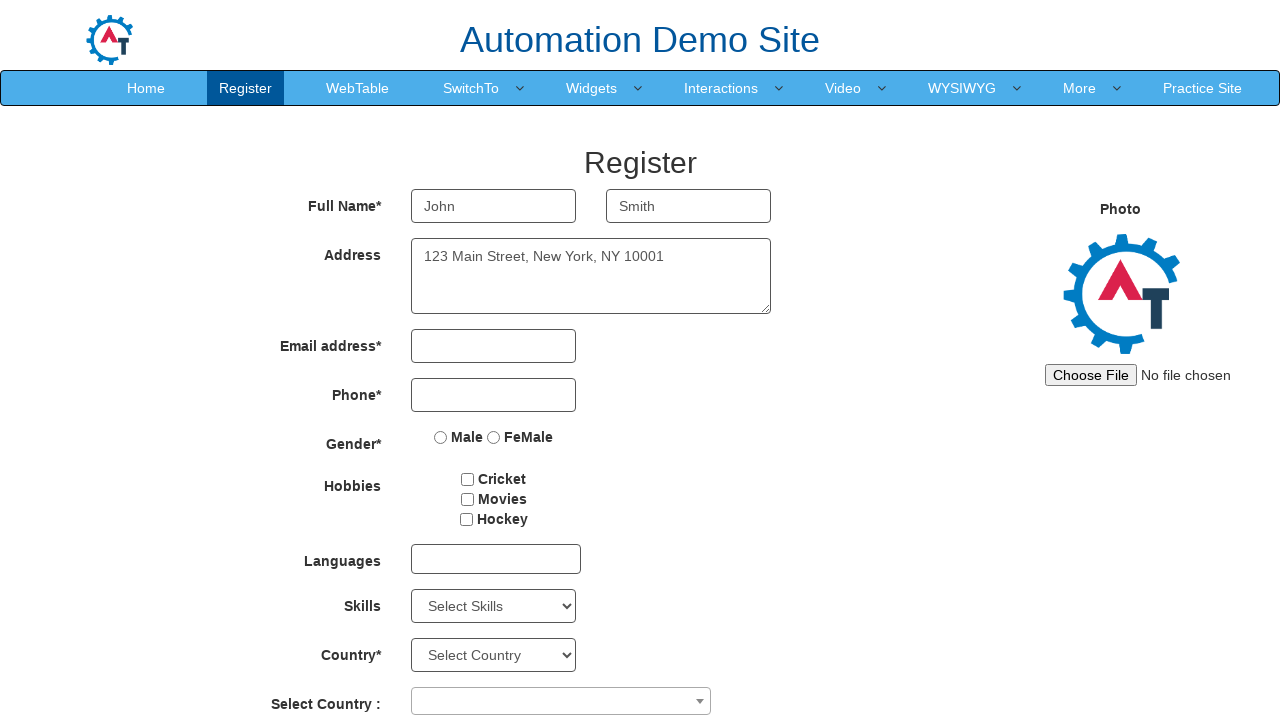

Filled email field with 'john.smith@example.com' on input[type='email']
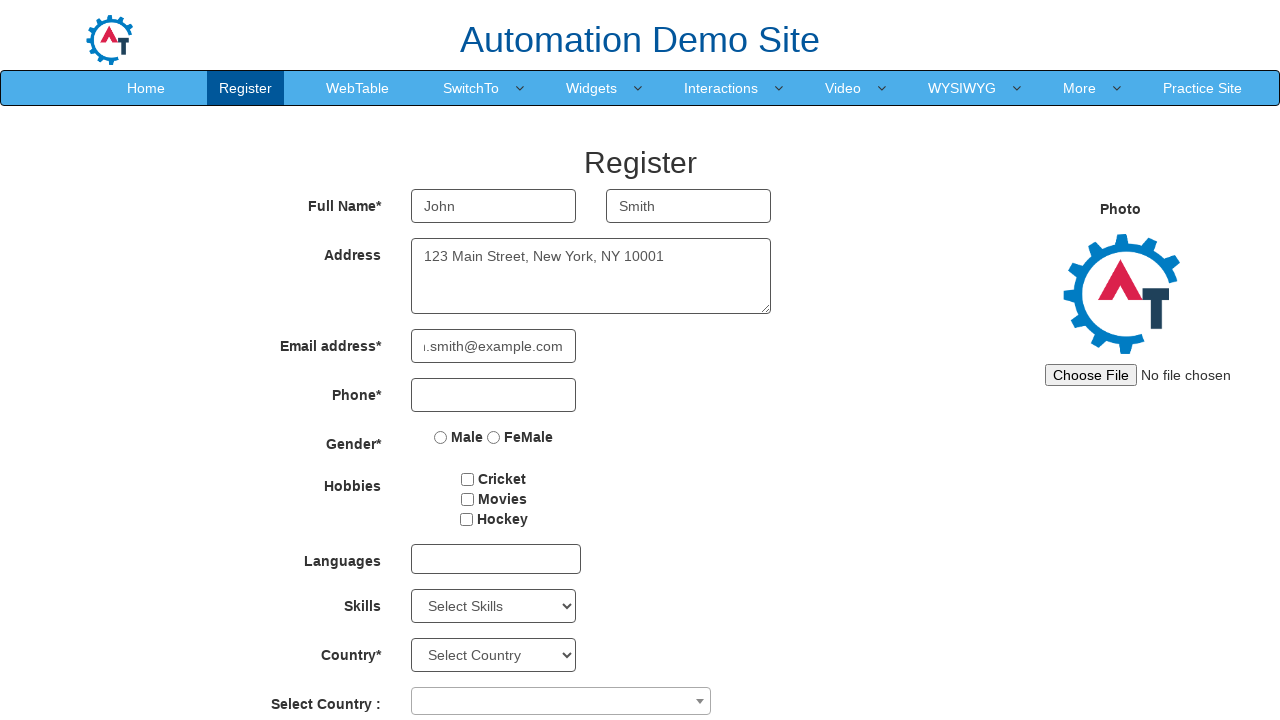

Filled phone field with '5551234567' on input[type='tel']
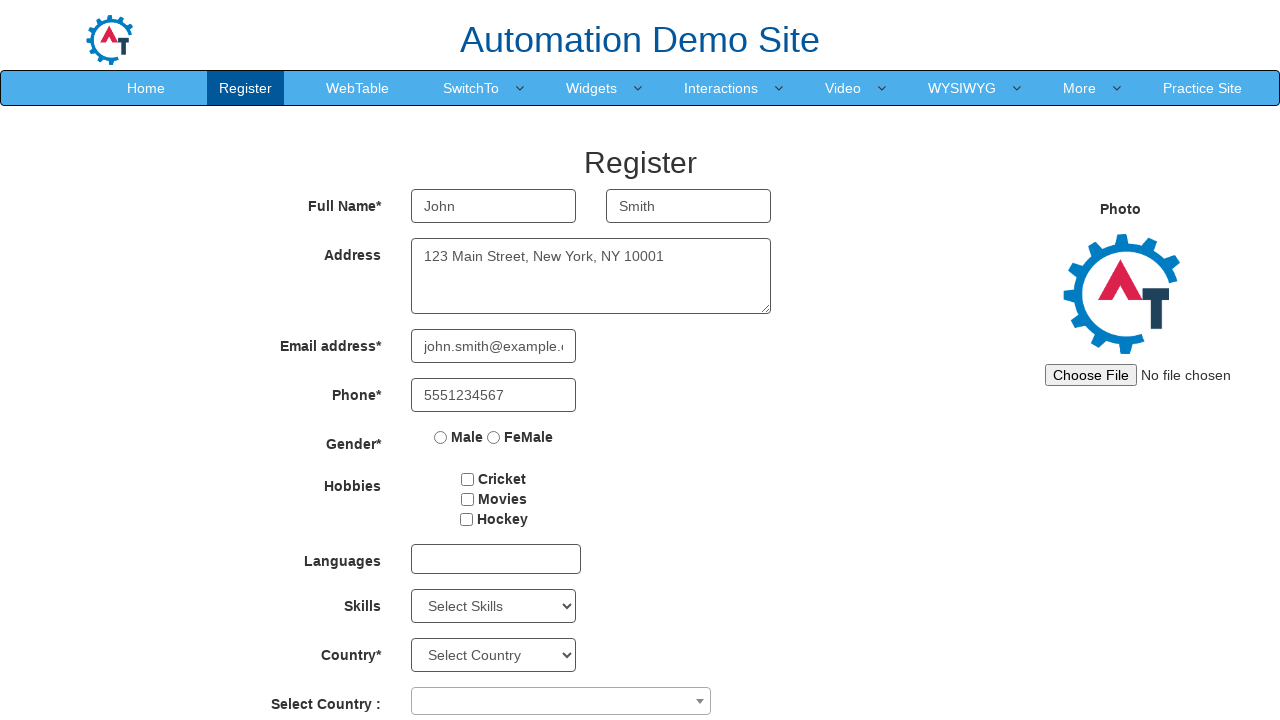

Selected Male gender option at (441, 437) on input[value='Male']
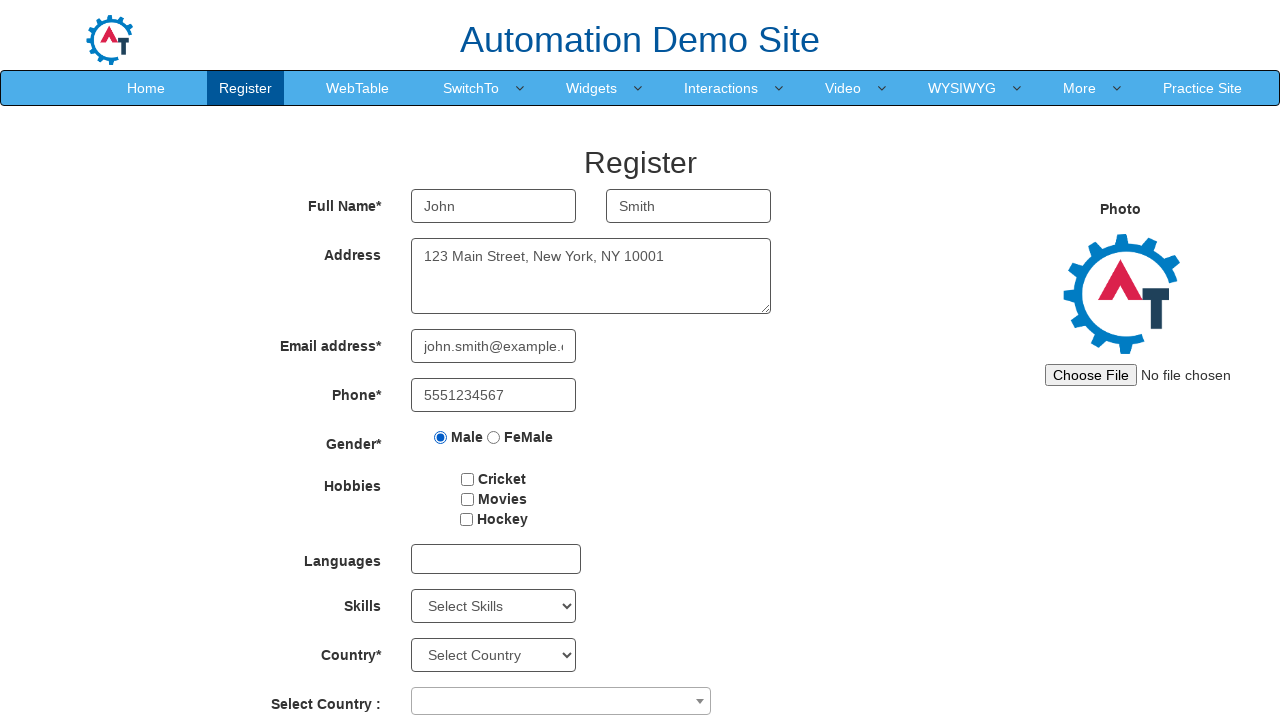

Selected Cricket hobby at (468, 479) on input[value='Cricket']
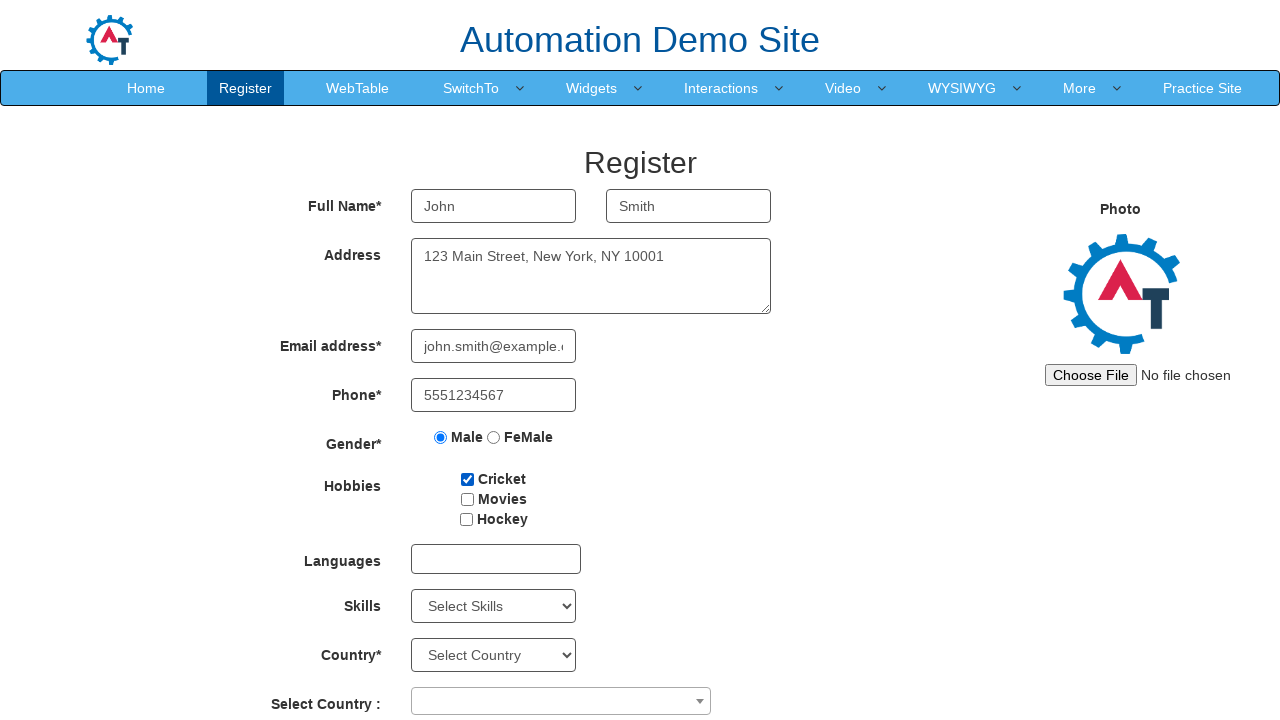

Selected Movies hobby at (467, 499) on input[value='Movies']
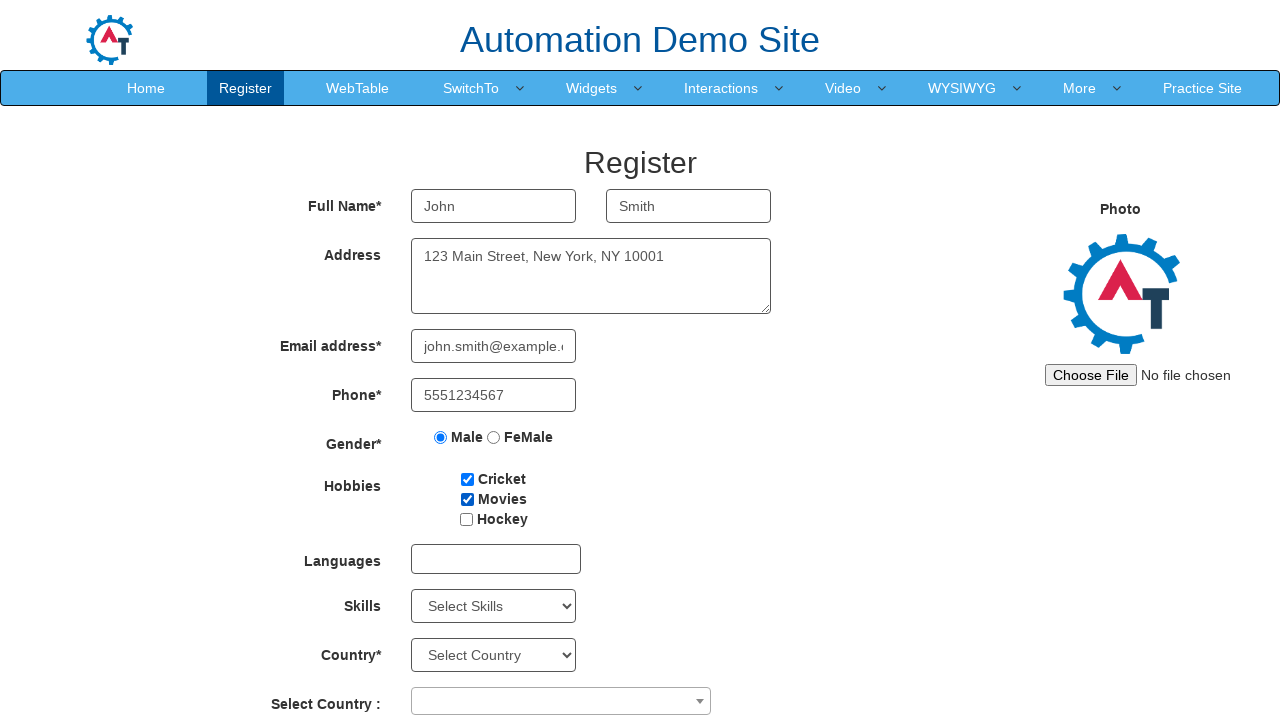

Clicked on Skills dropdown at (494, 606) on #Skills
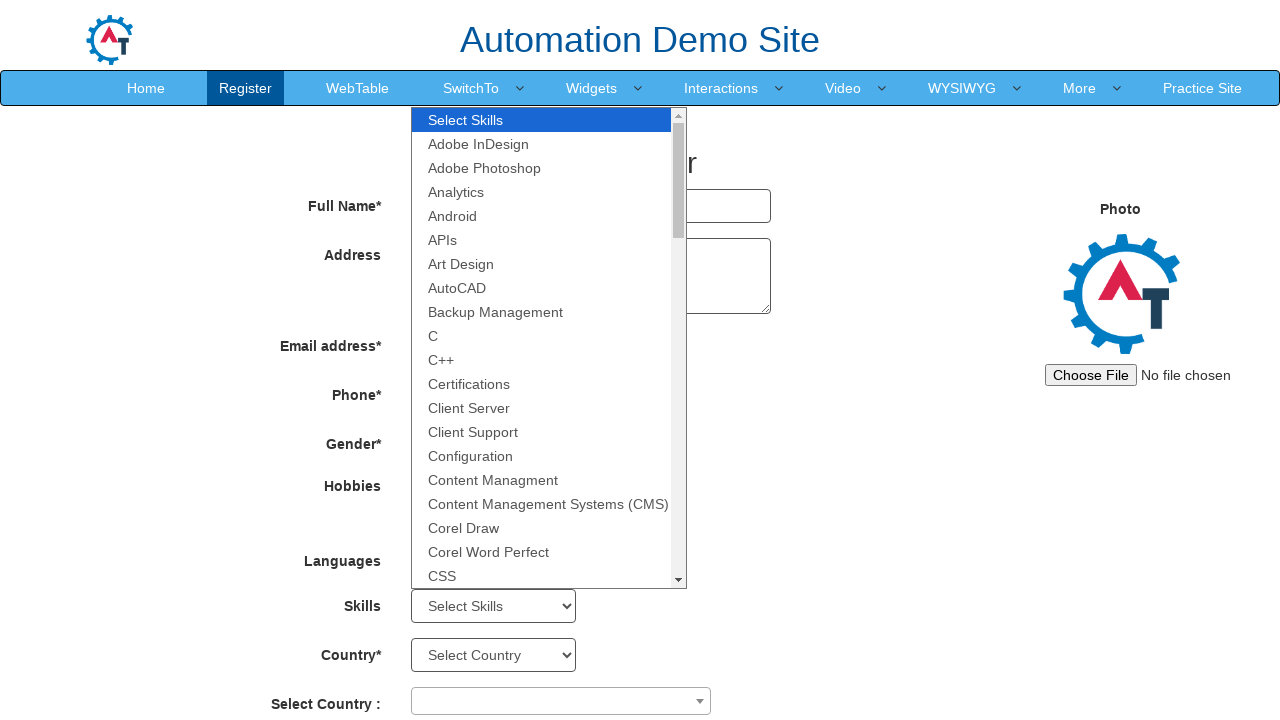

Selected XML from Skills dropdown on #Skills
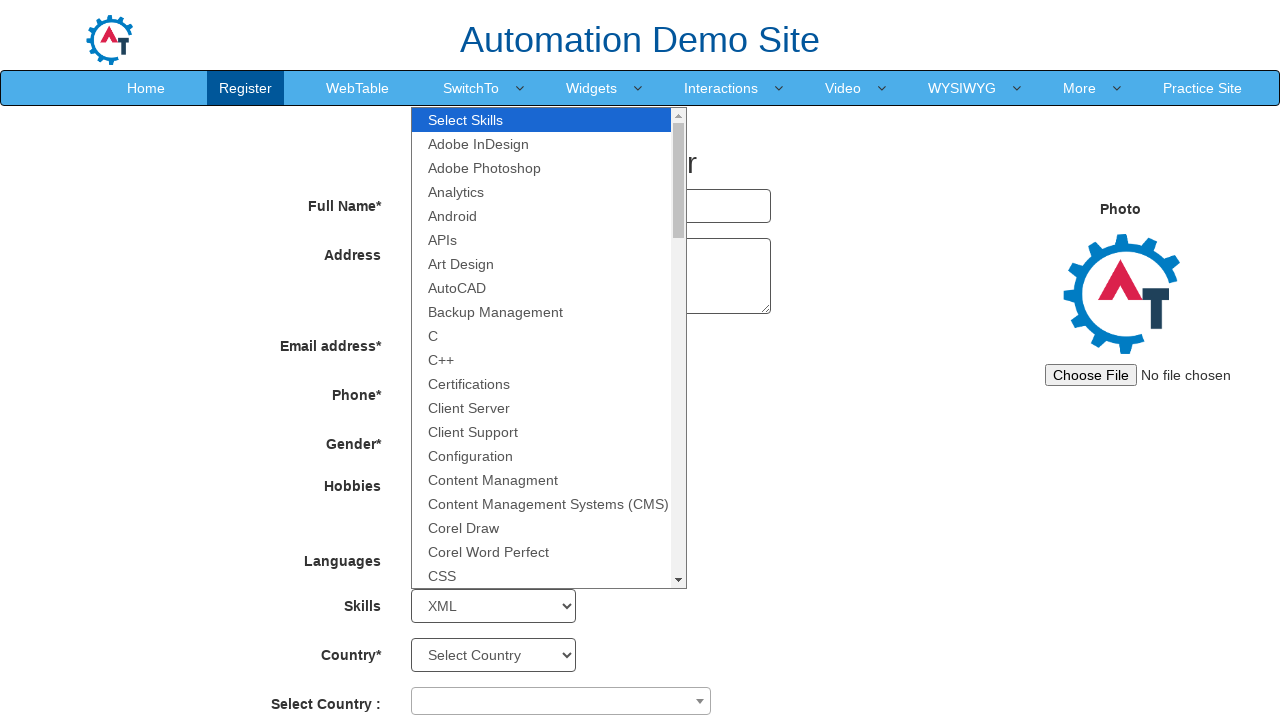

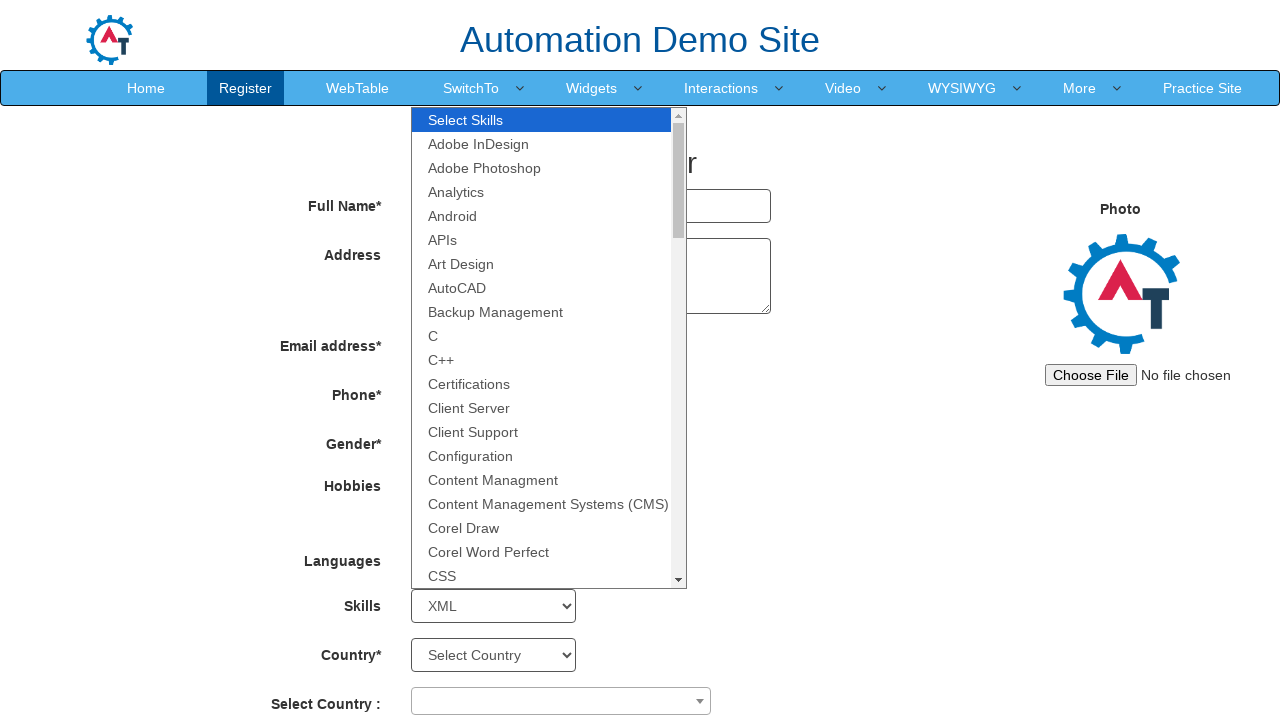